Tests page scrolling and table scrolling functionality on the Automation Practice page, then verifies table data is accessible by reading values from the fourth column

Starting URL: https://rahulshettyacademy.com/AutomationPractice/

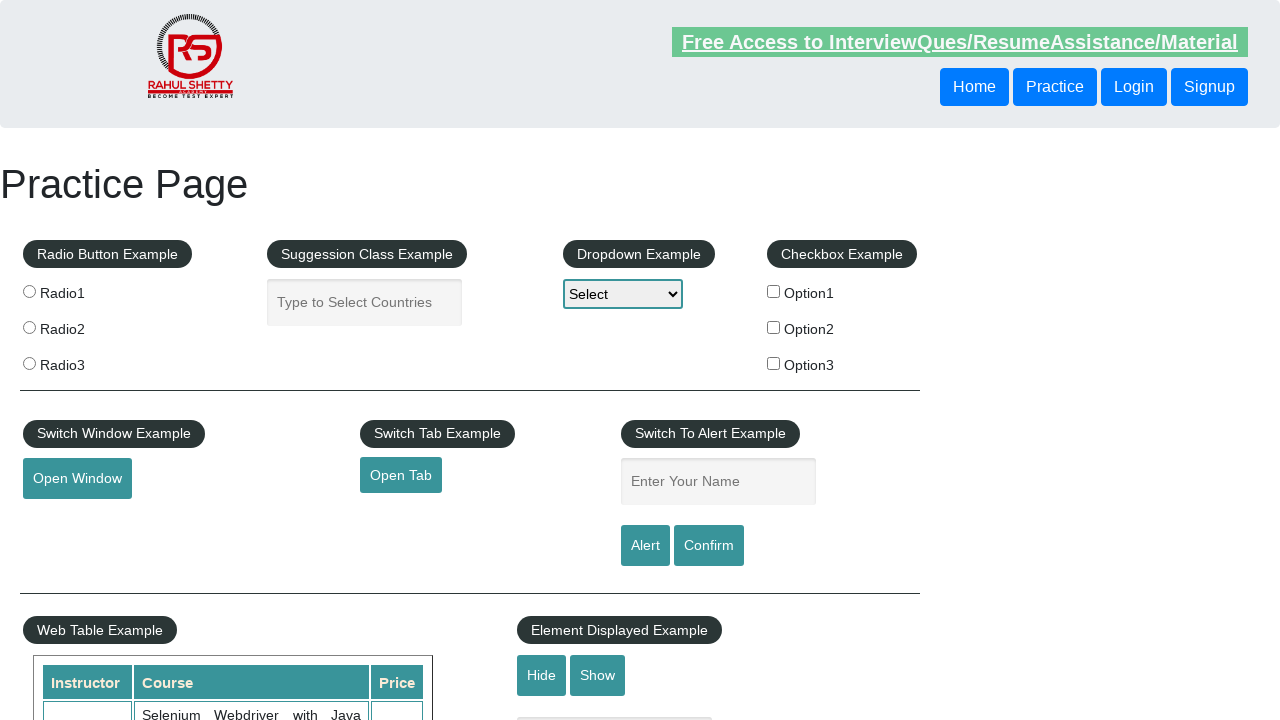

Scrolled page down by 500 pixels
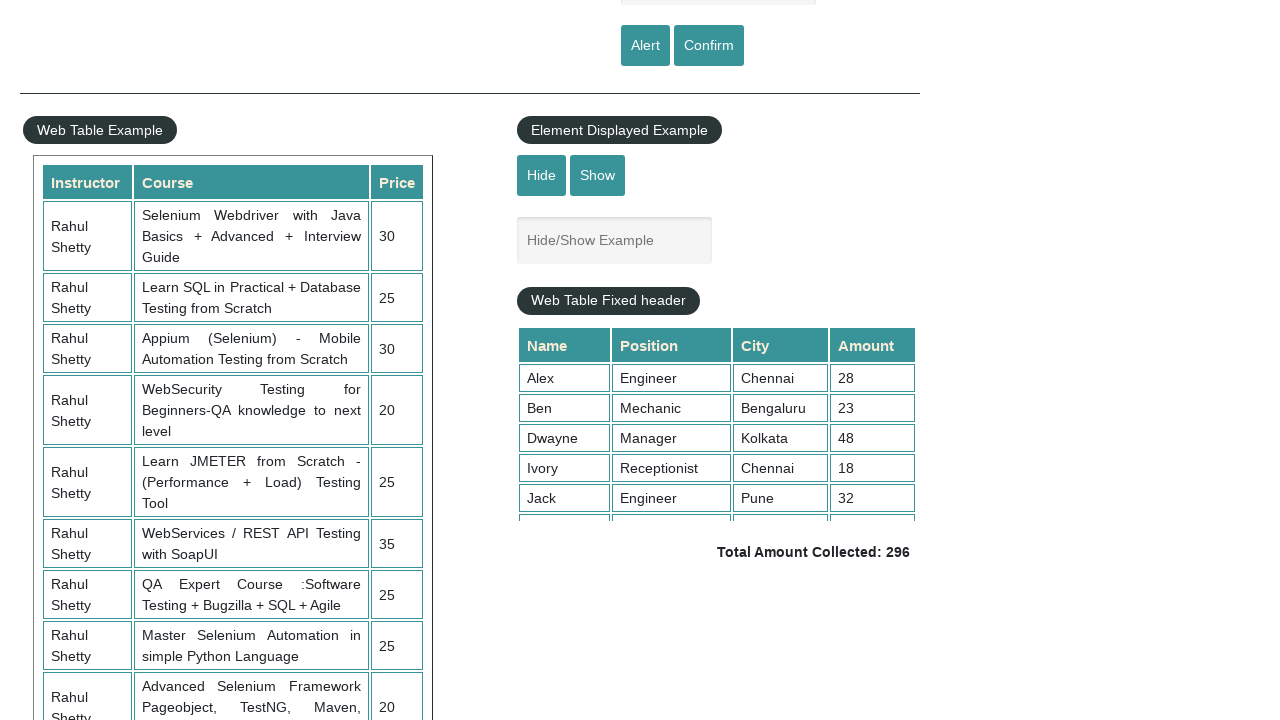

Waited 1 second for page scroll to complete
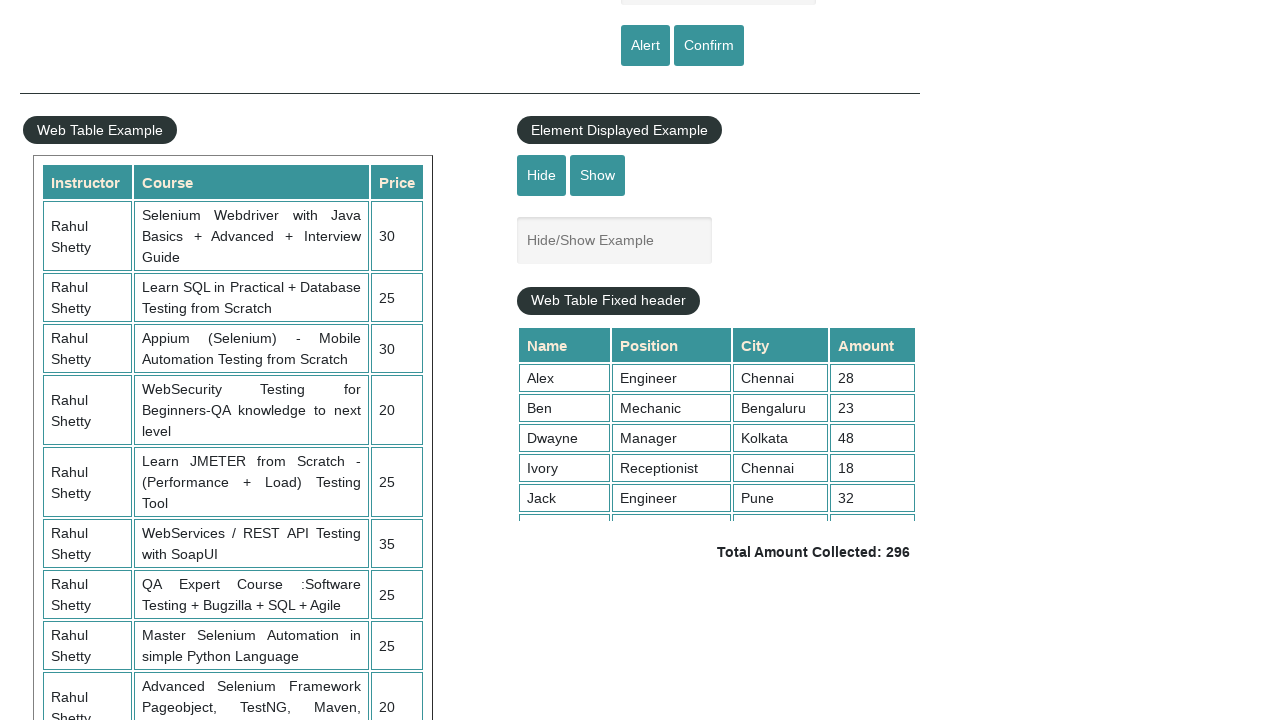

Scrolled table container down to position 5000
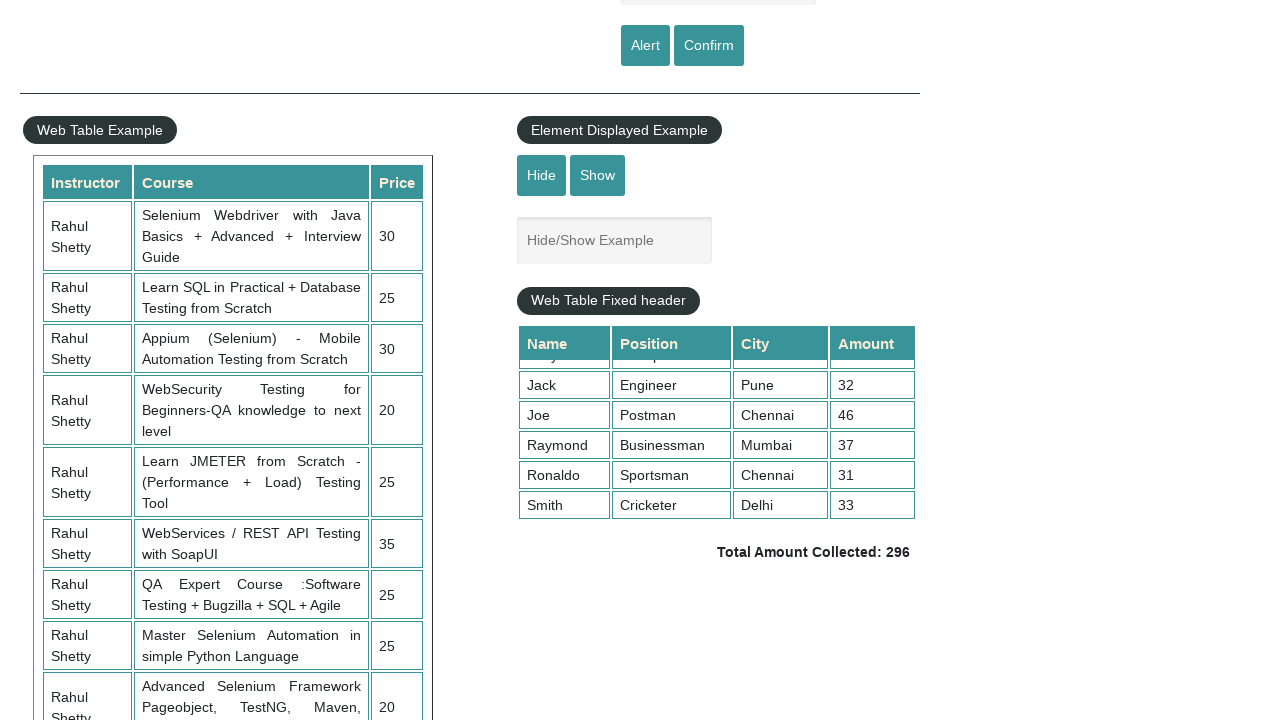

Table fourth column cells are now visible after scrolling
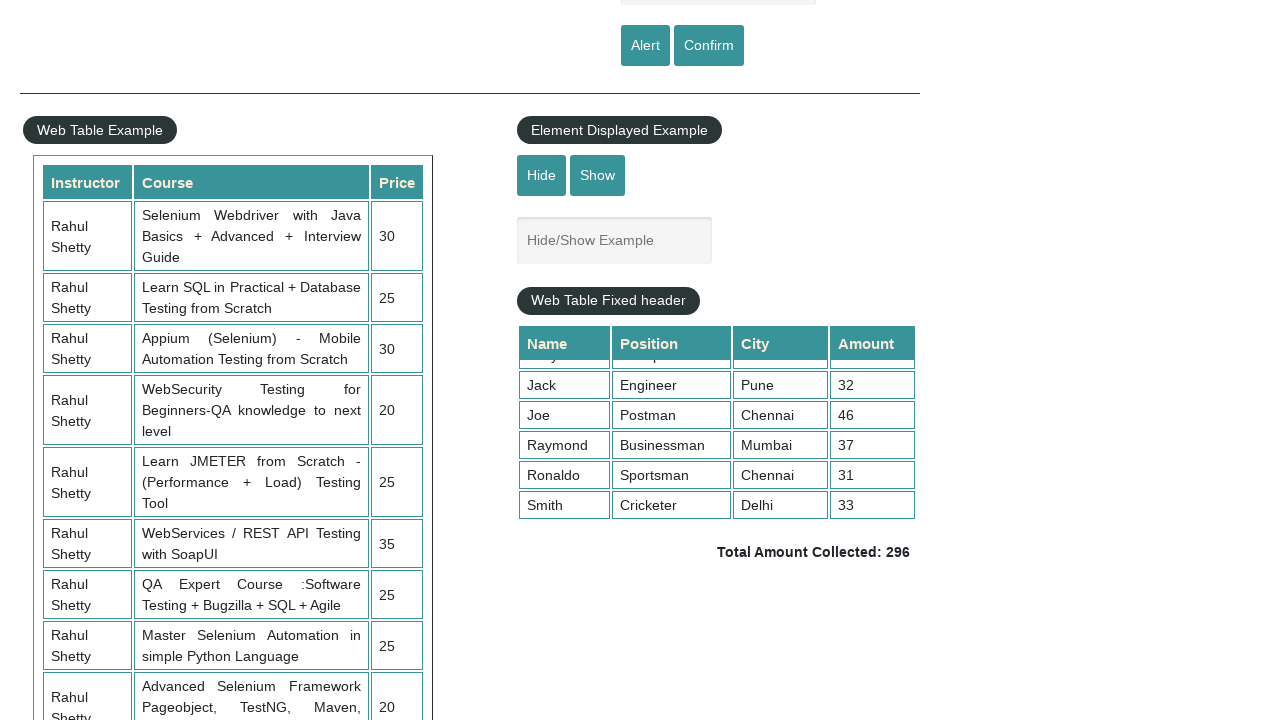

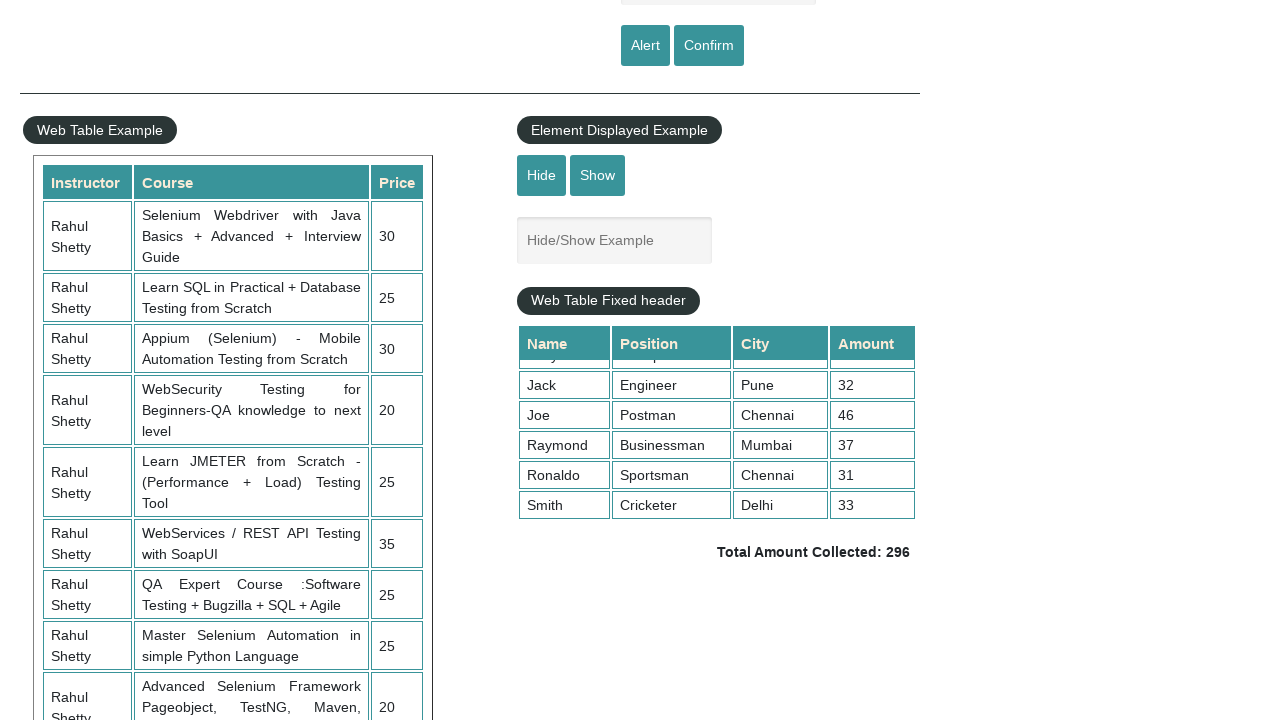